Tests JavaScript confirmation alert handling by clicking a button to trigger a confirmation dialog, accepting it, and verifying the result text displays "You clicked: Ok"

Starting URL: http://the-internet.herokuapp.com/javascript_alerts

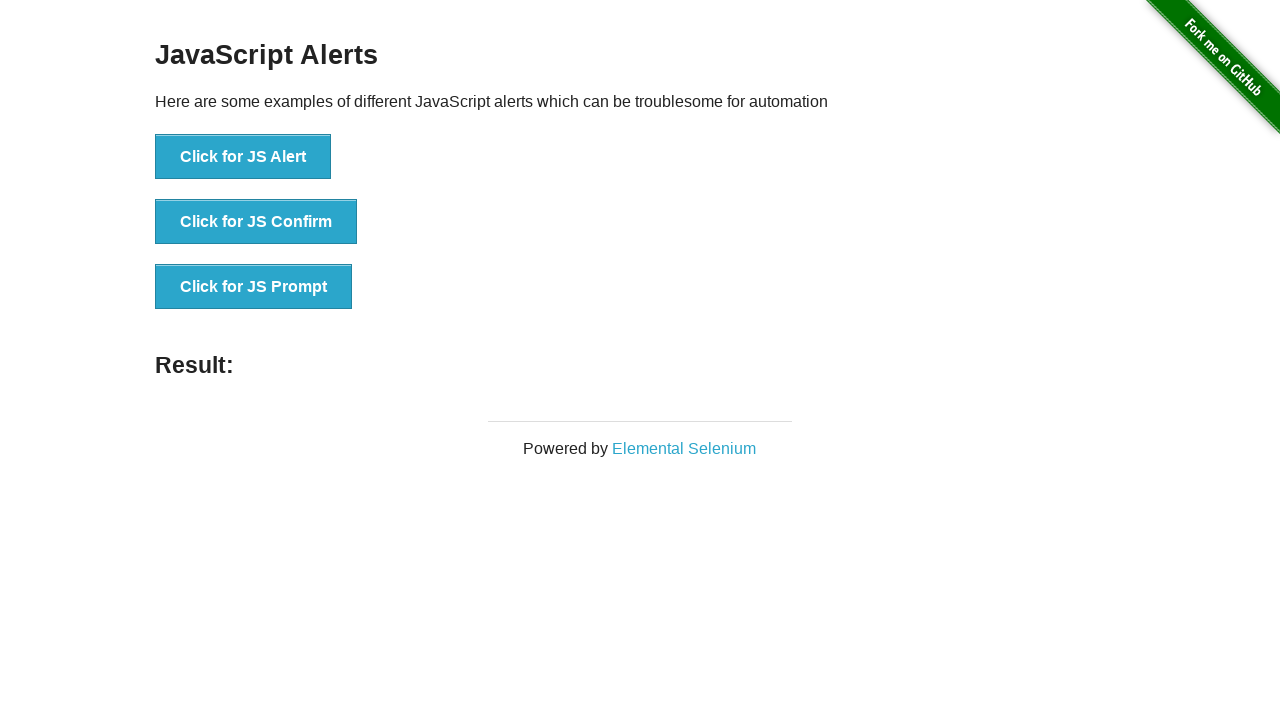

Set up dialog handler to accept confirmation dialogs
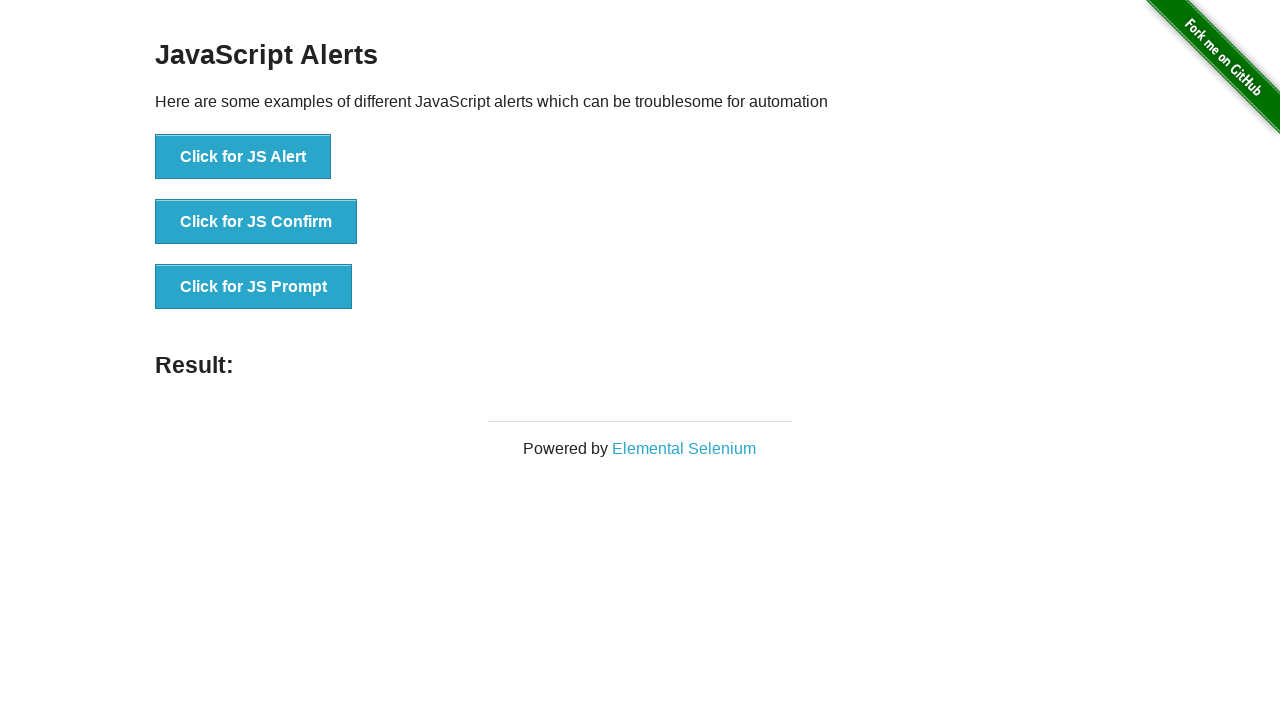

Clicked button to trigger JavaScript confirmation alert at (256, 222) on .example li:nth-child(2) button
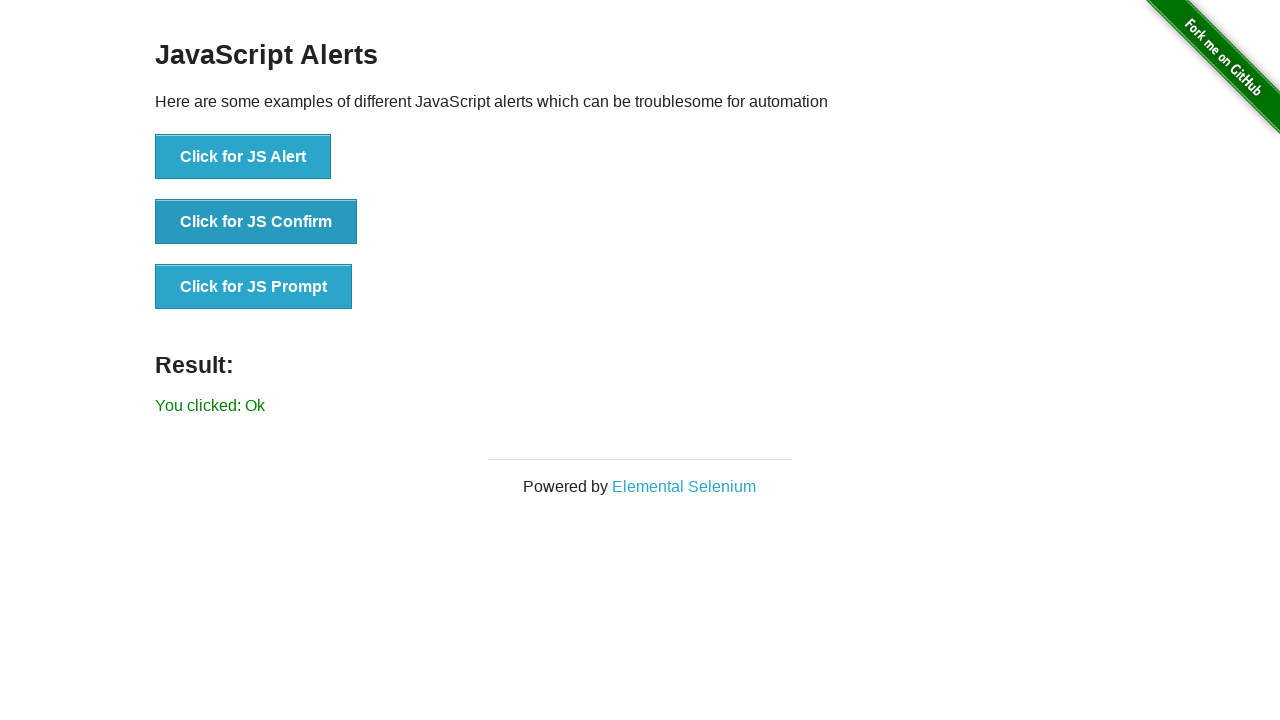

Result text element appeared after accepting confirmation dialog
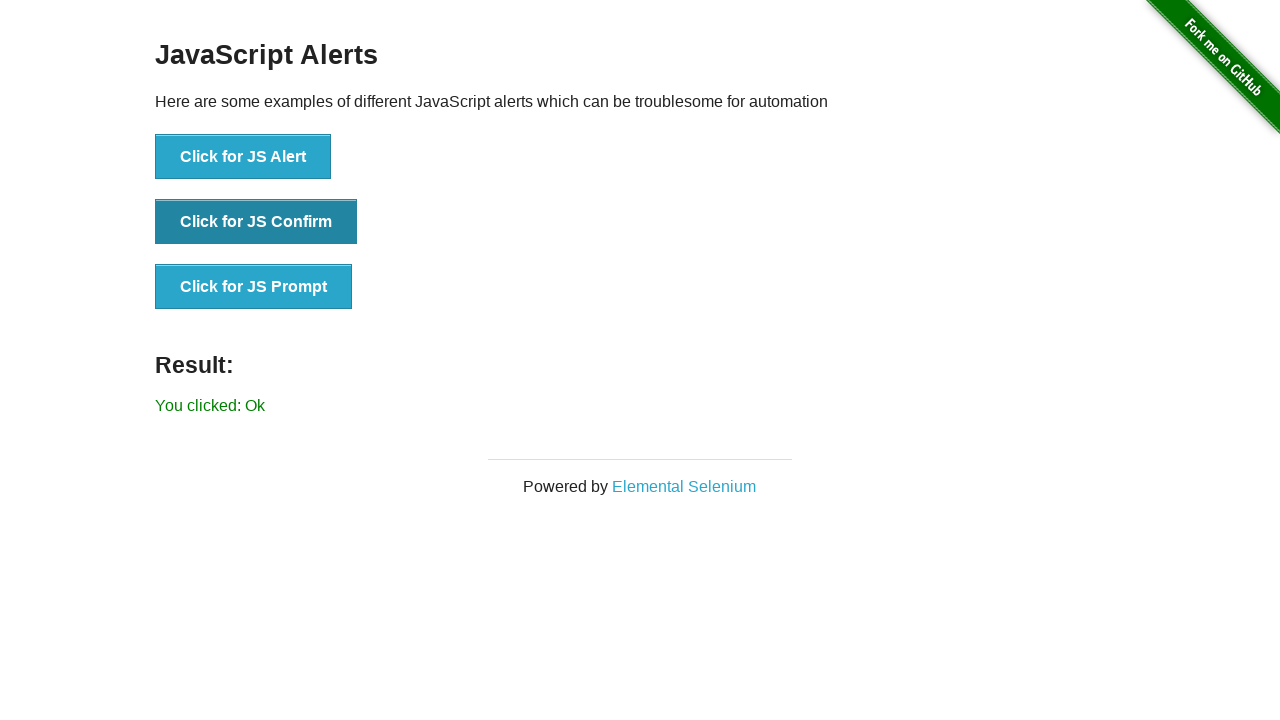

Retrieved result text content
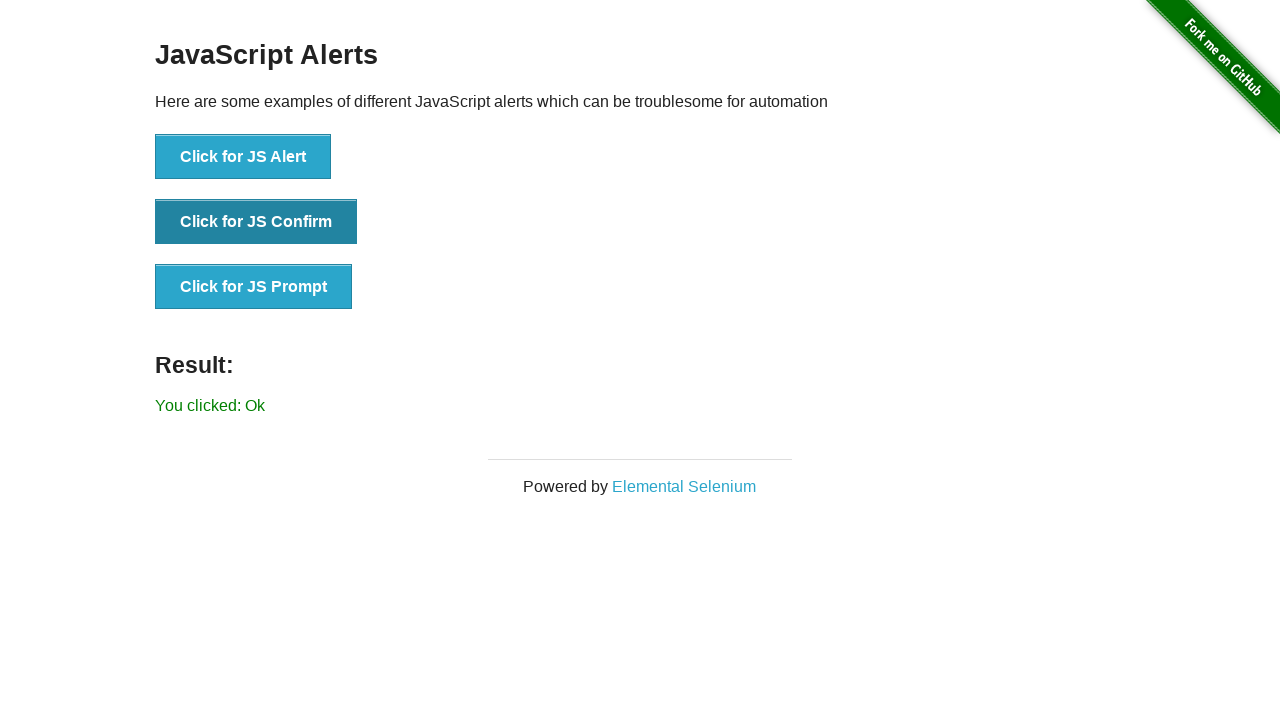

Verified result text displays 'You clicked: Ok'
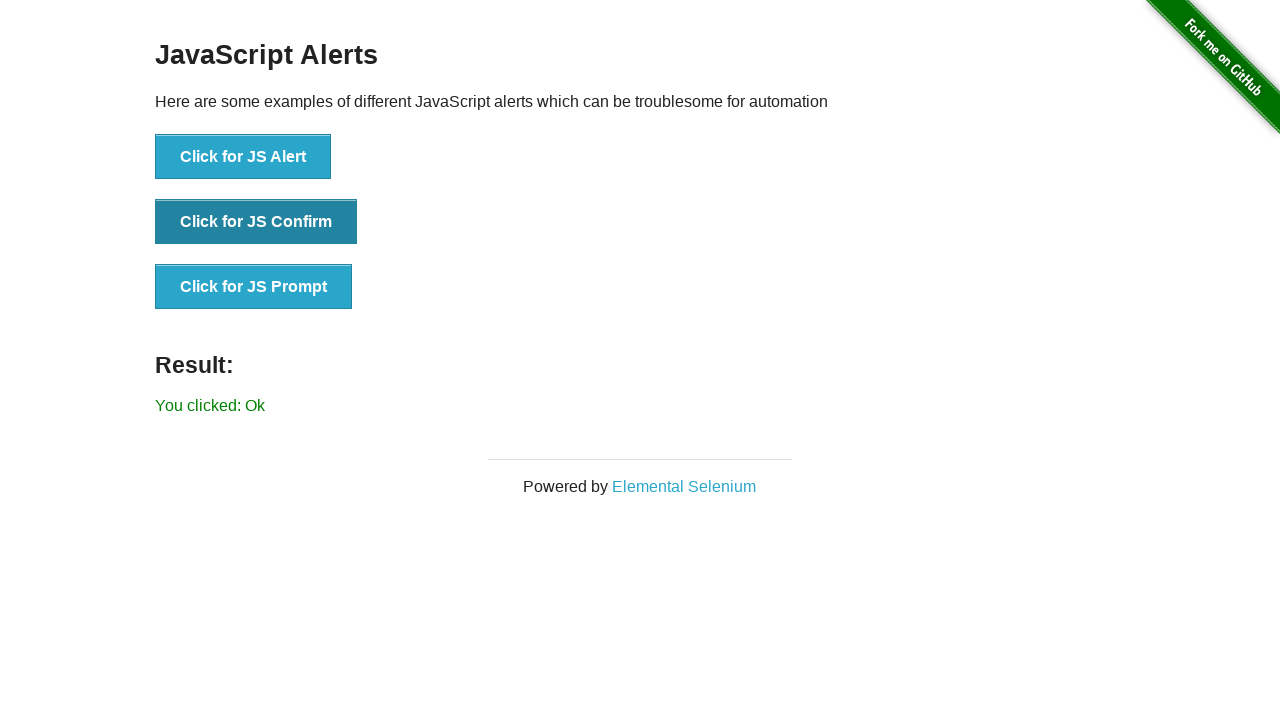

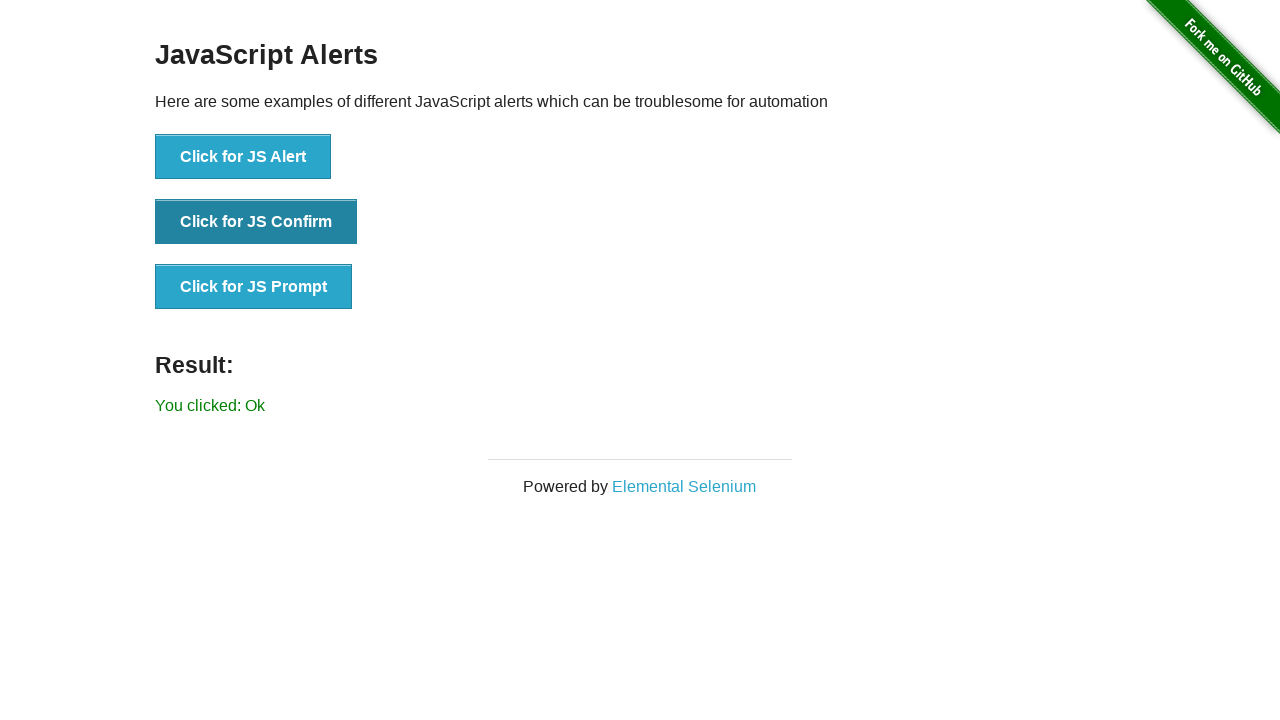